Navigates to a blog page and verifies that a table with column headers is present on the page

Starting URL: https://omayo.blogspot.com/

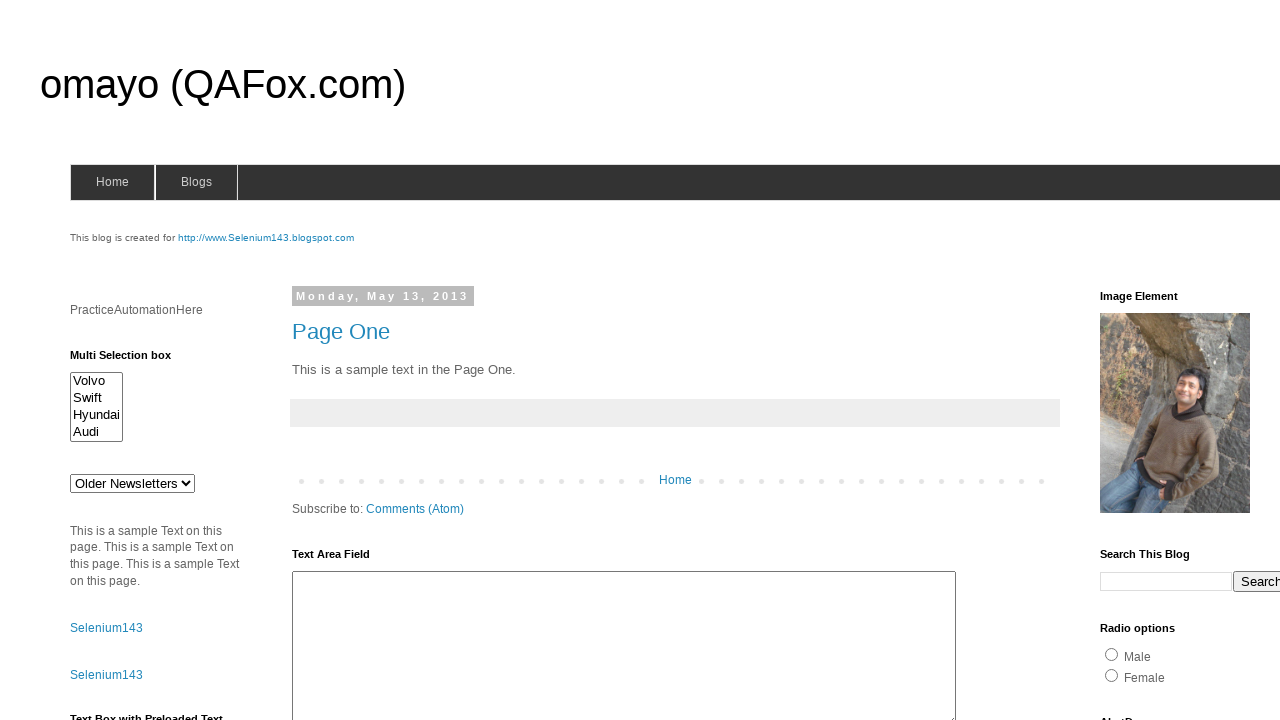

Navigated to blog page at https://omayo.blogspot.com/
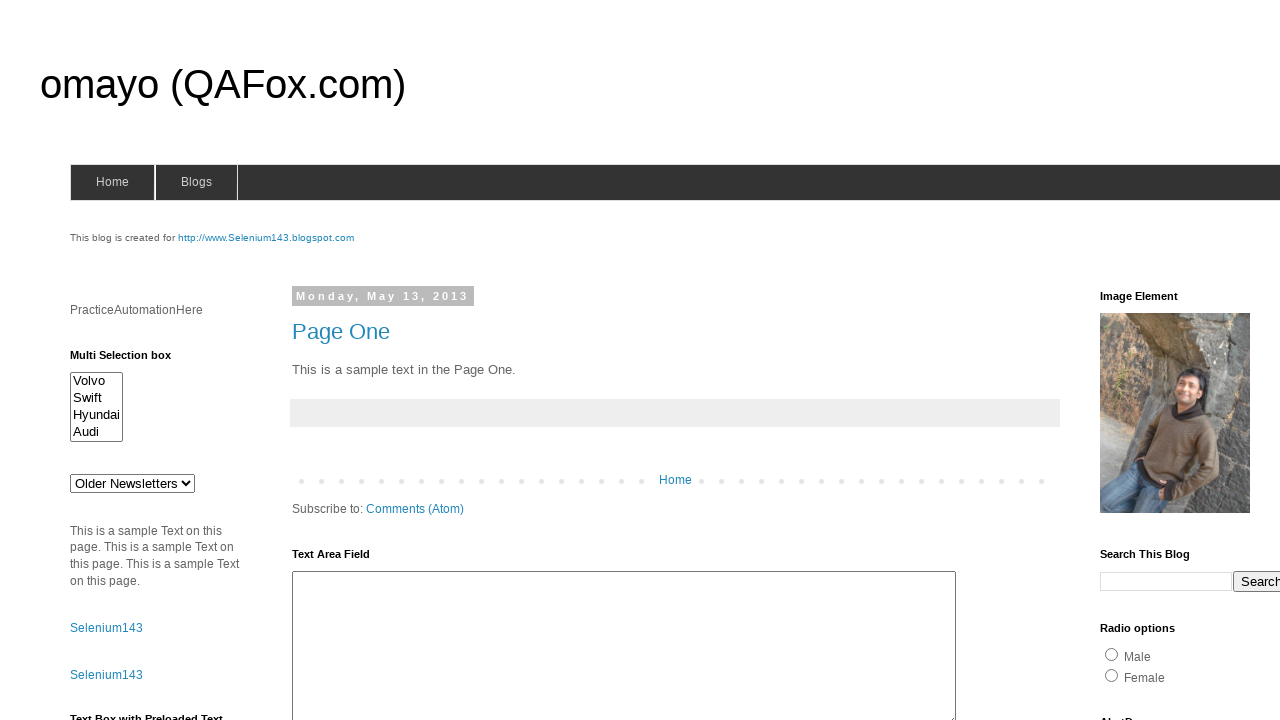

Waited for table headers to be present
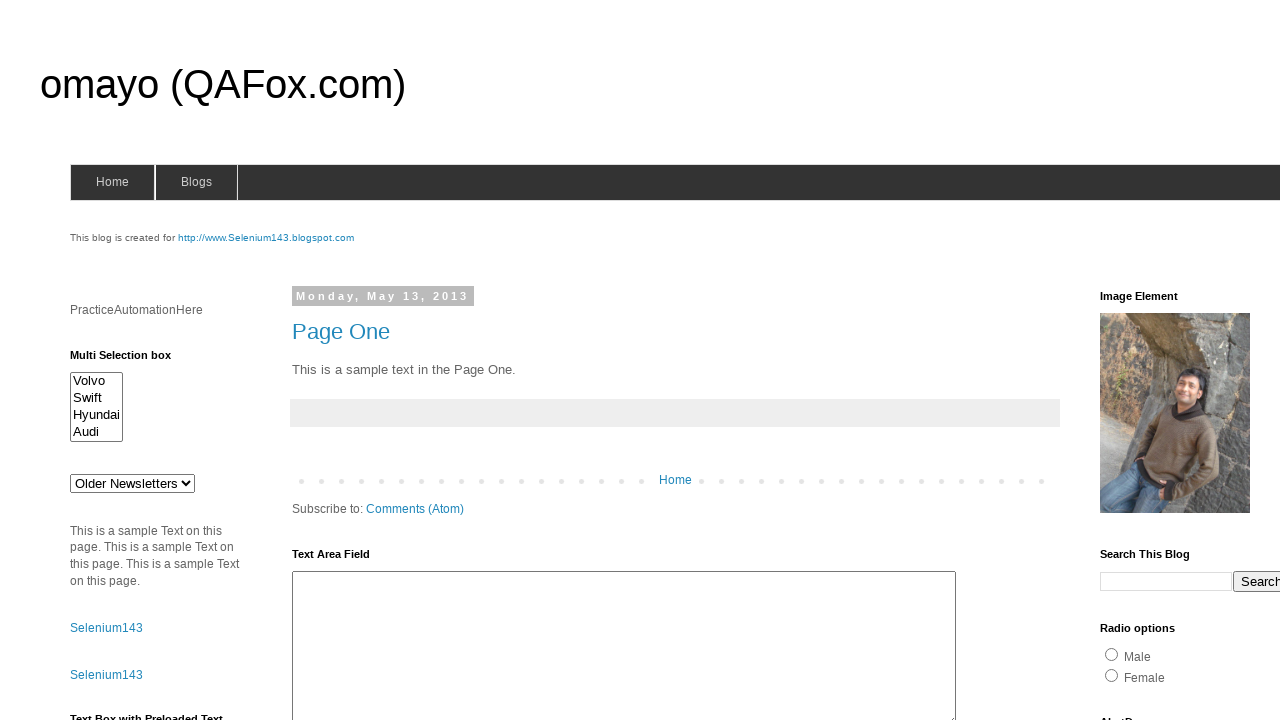

Counted 3 column headers in table
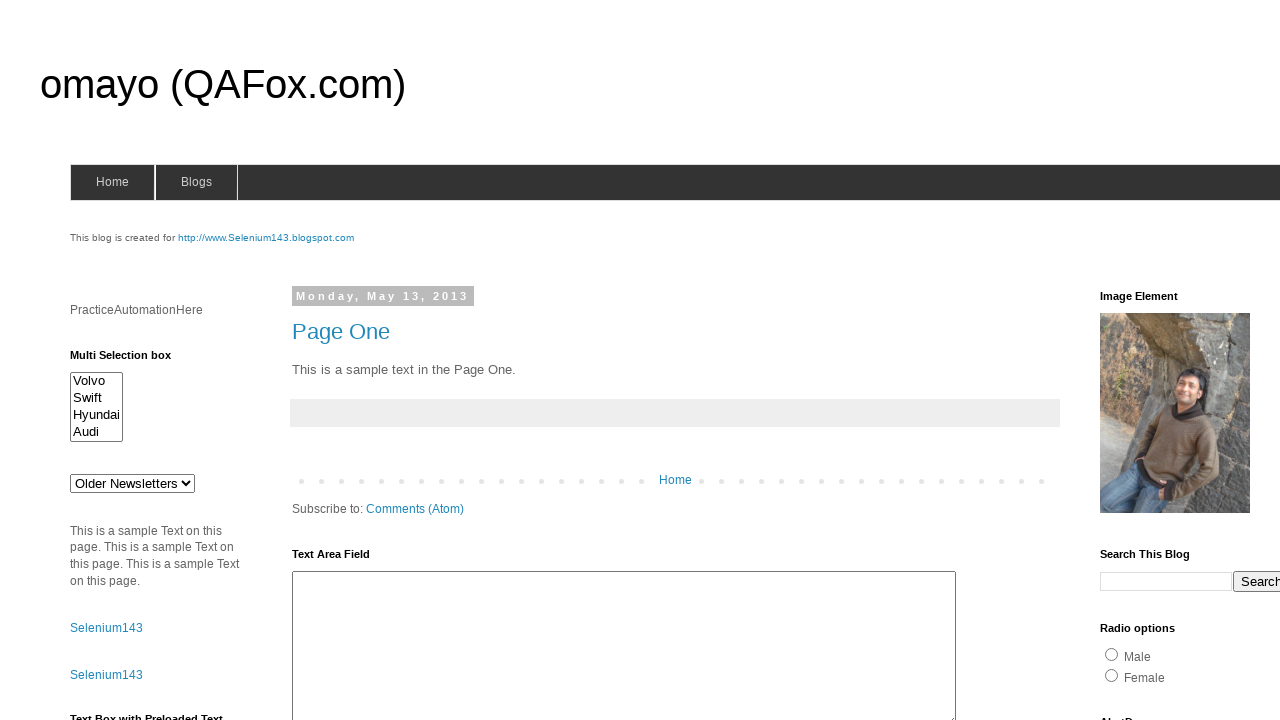

Verified that table has column headers
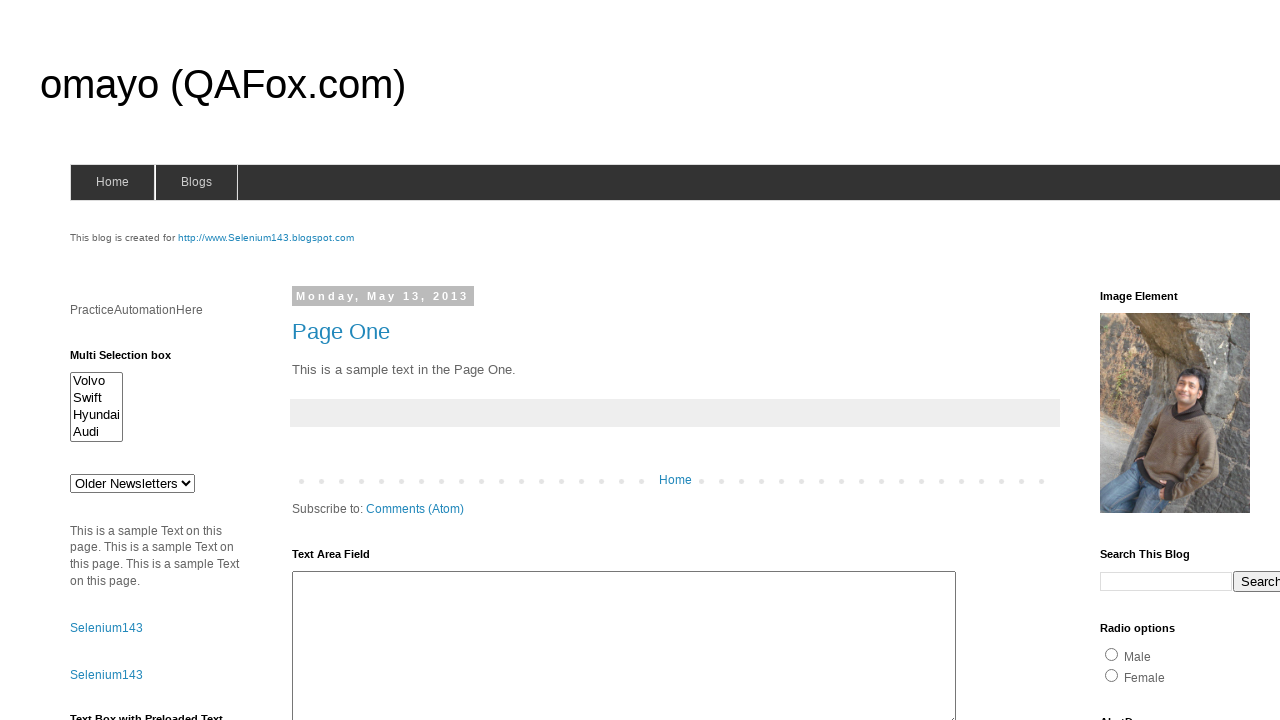

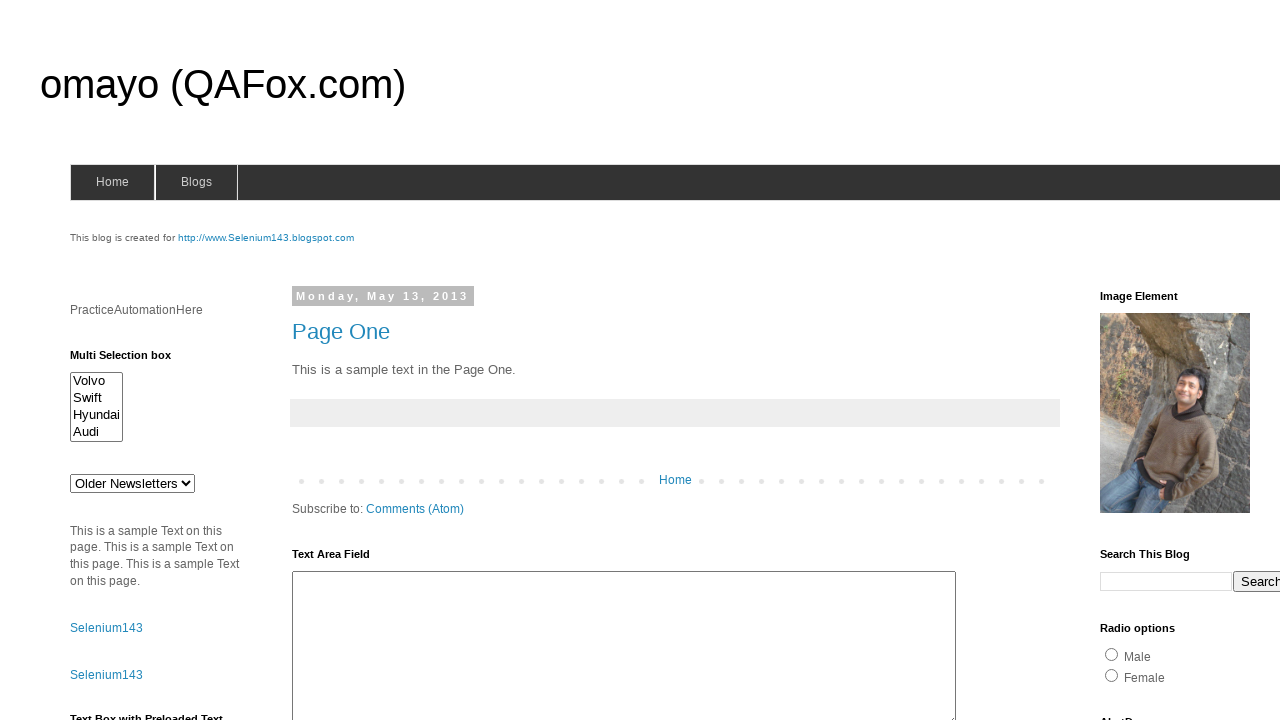